Tests form submission on a page with dynamic element attributes by filling in full name, email, event date, and additional details fields, then clicking submit and verifying the success message appears.

Starting URL: https://training-support.net/webelements/dynamic-attributes

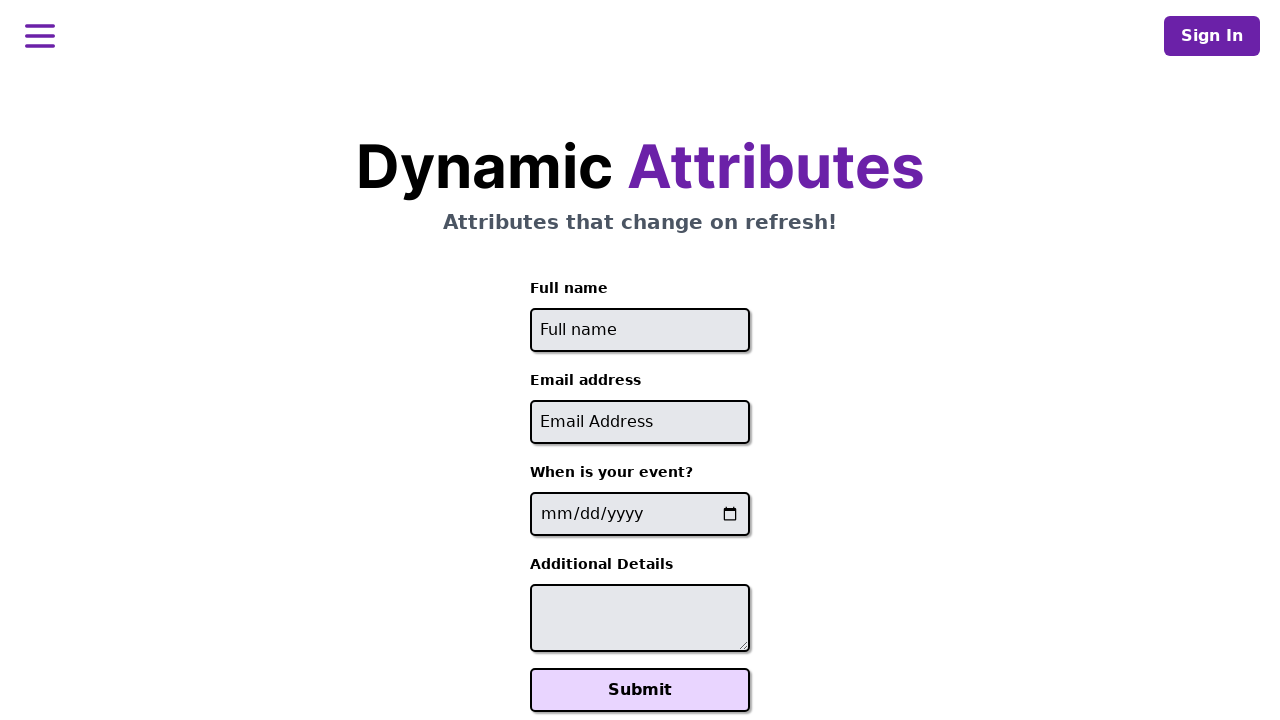

Filled full name field with 'Raiden Shogun' on //input[starts-with(@id, 'full-name')]
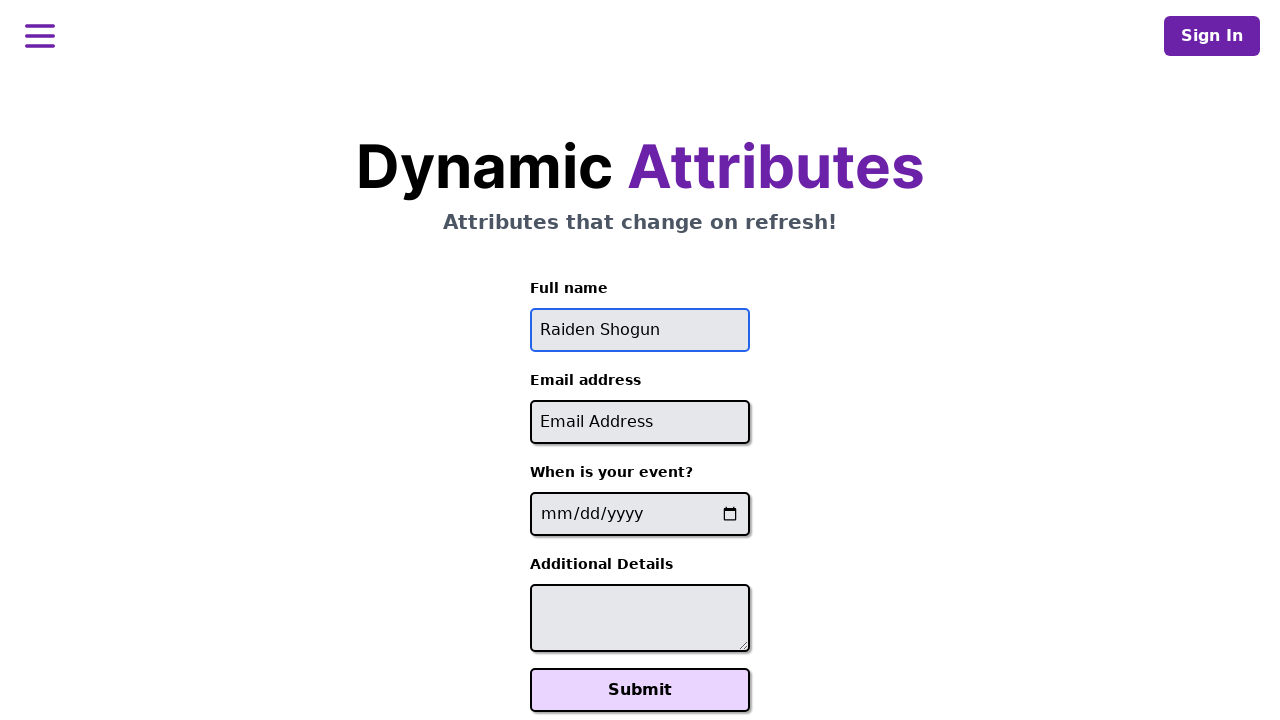

Filled email field with 'raiden@electromail.com' on //input[contains(@id, '-email')]
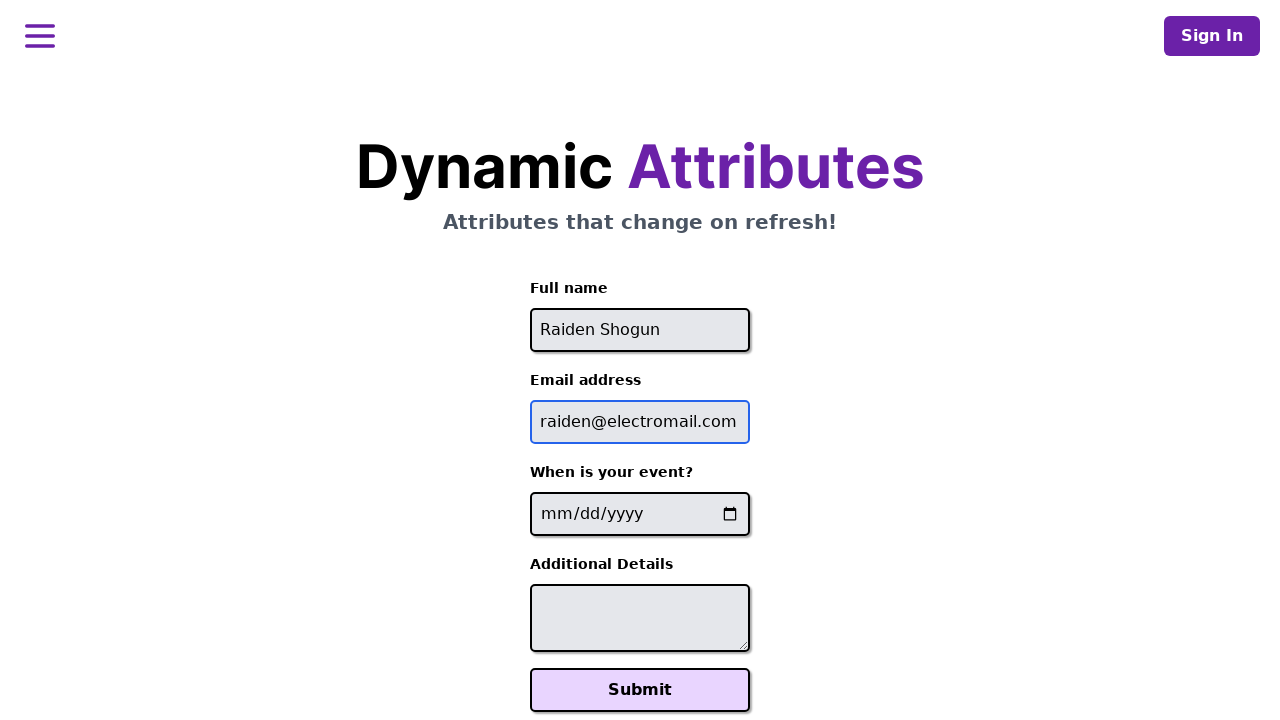

Filled event date field with '2025-06-26' on //input[contains(@name, '-event-date-')]
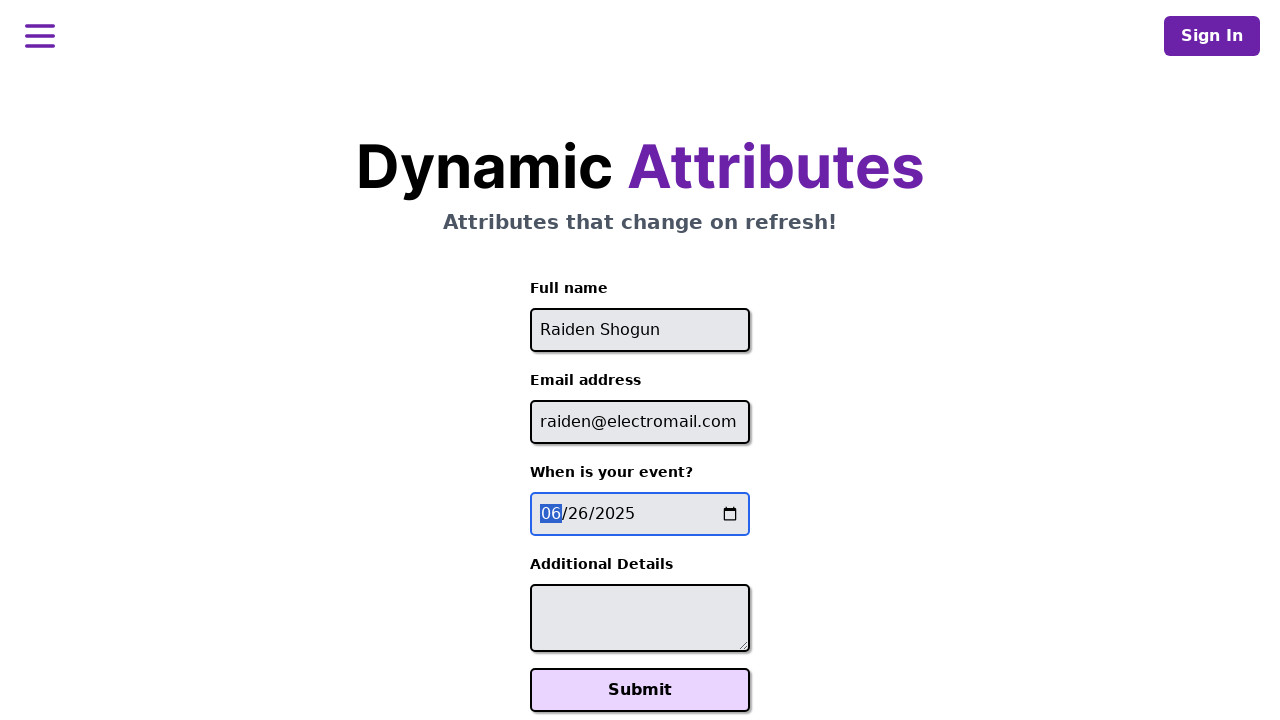

Filled additional details field with 'It will be electric!' on //textarea[contains(@id, '-additional-details-')]
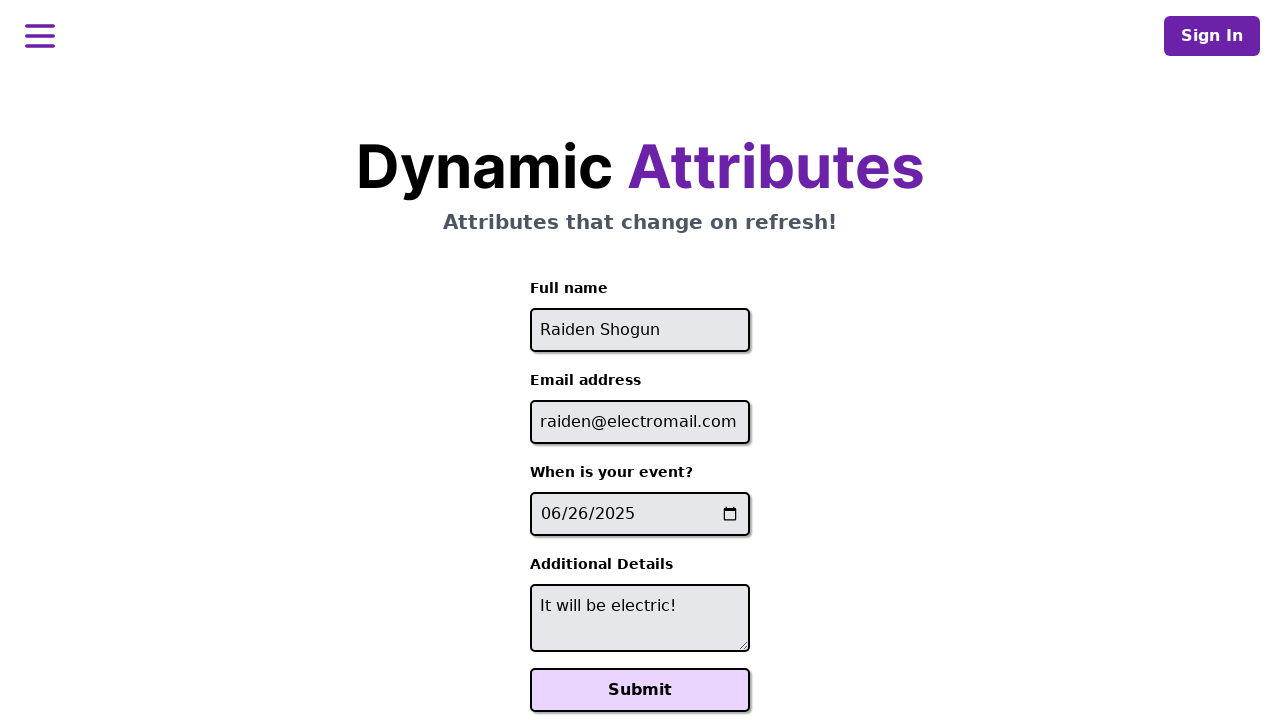

Clicked Submit button at (640, 690) on xpath=//button[text()='Submit']
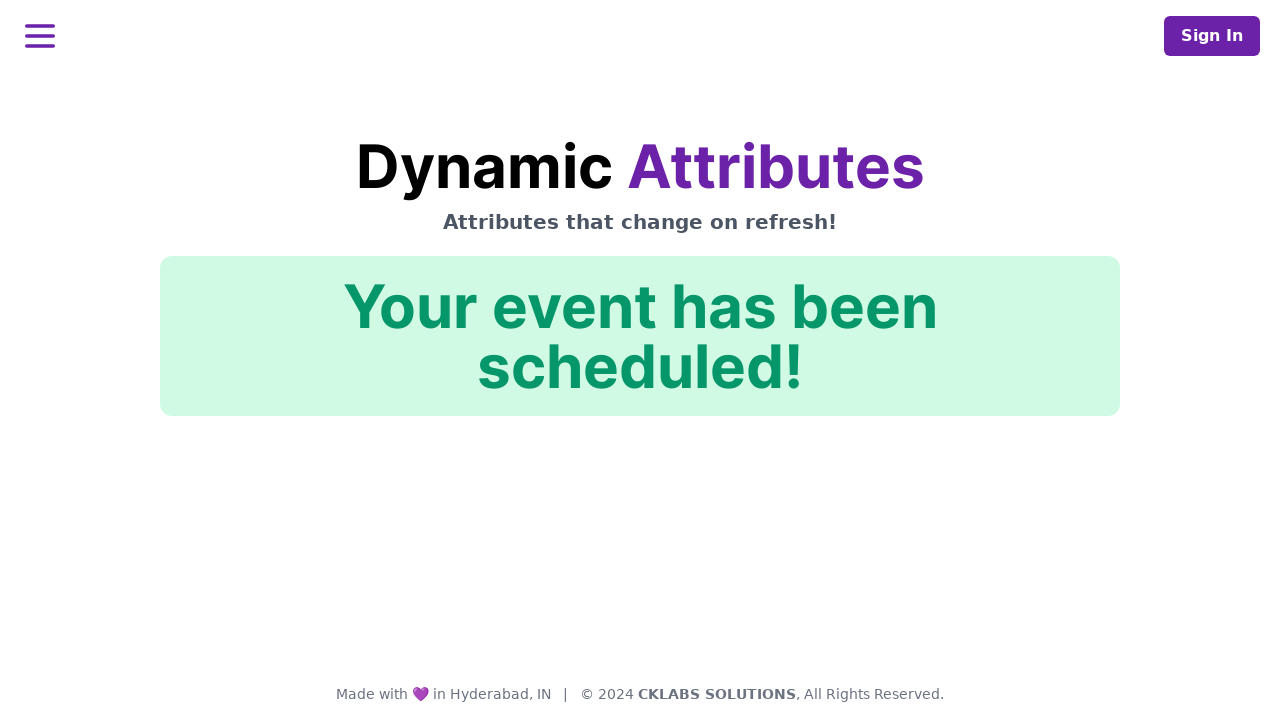

Success message appeared on the page
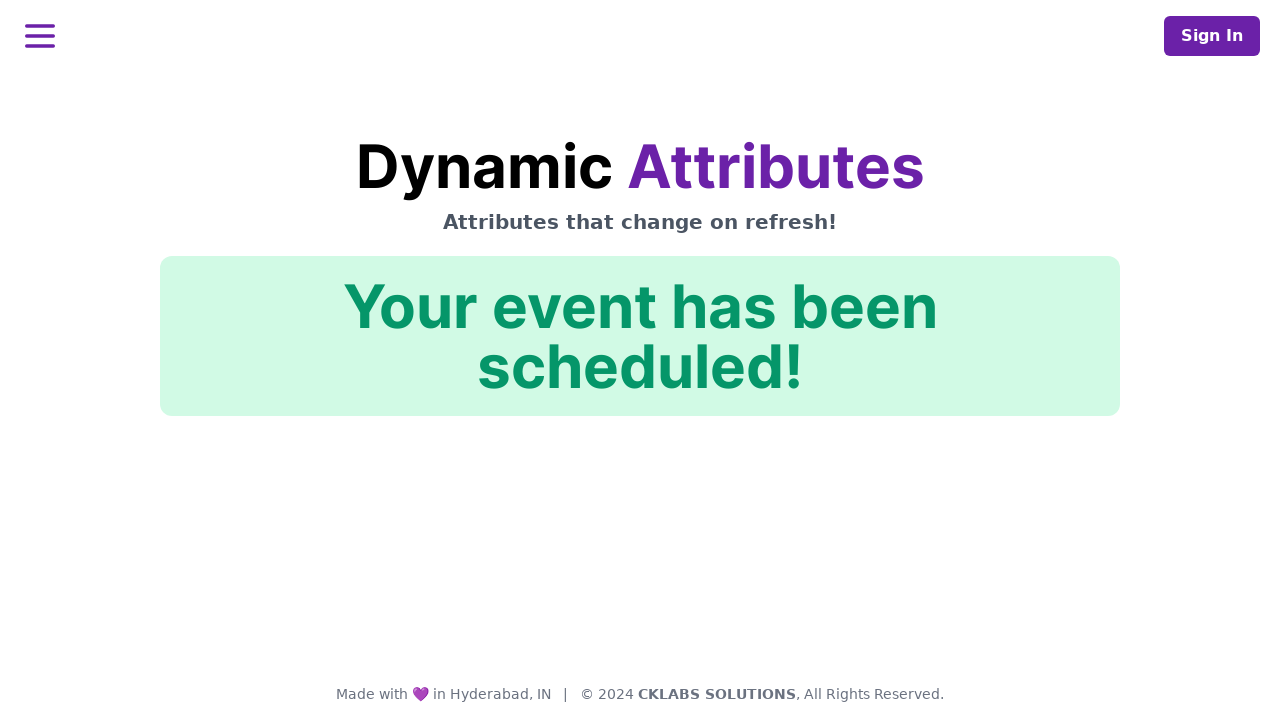

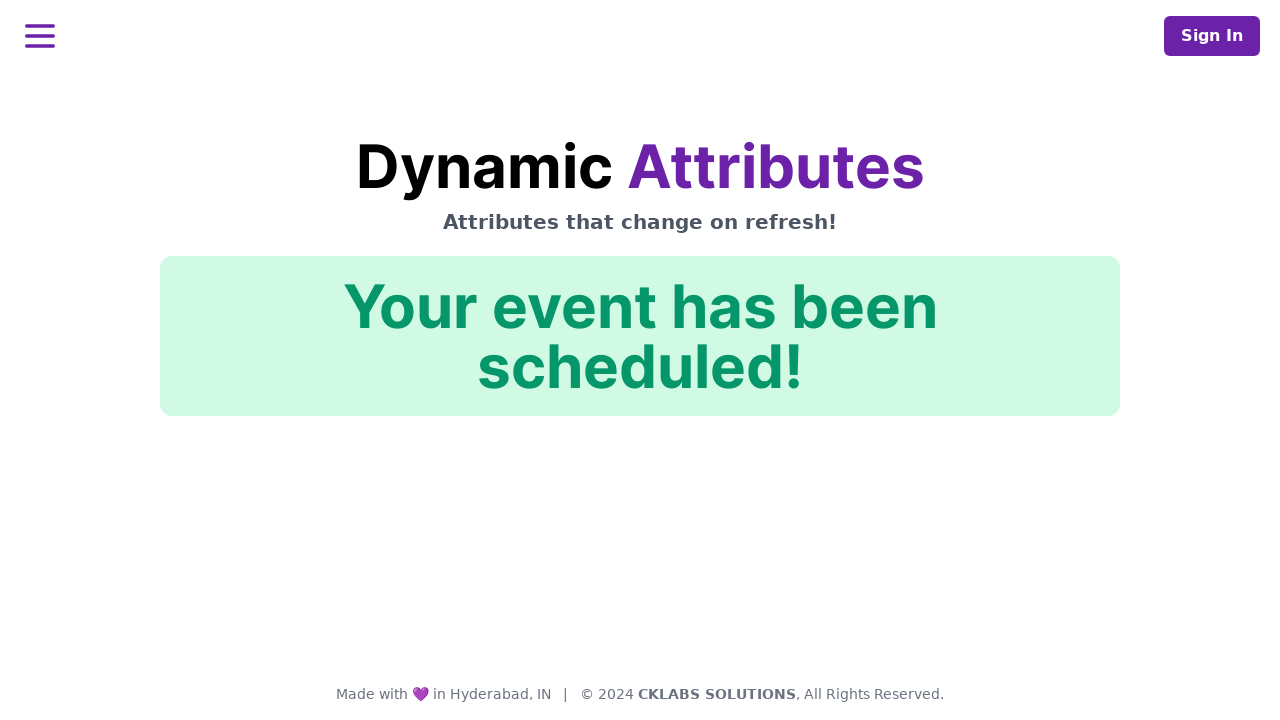